Tests the text input functionality by navigating to the Text Input page, entering text into an input field, clicking a button, and verifying the button's text updates accordingly.

Starting URL: http://uitestingplayground.com/home

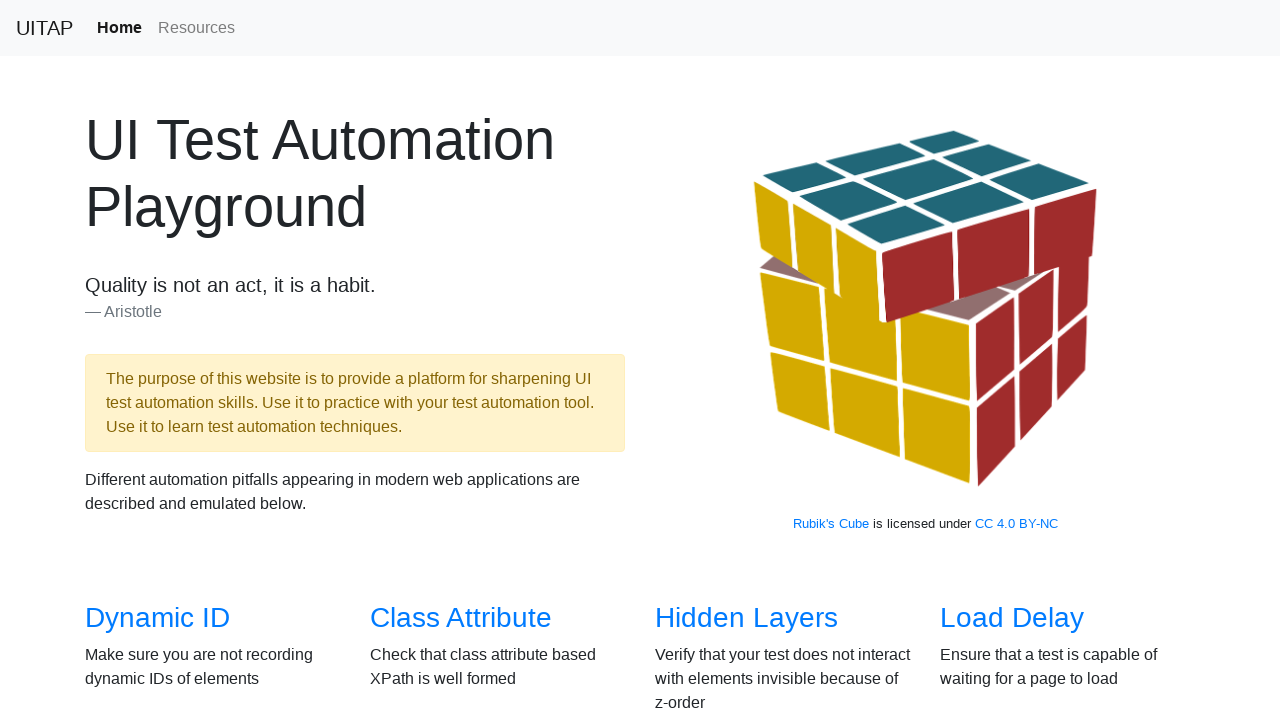

Clicked on 'Text Input' link at (1002, 360) on text=Text Input
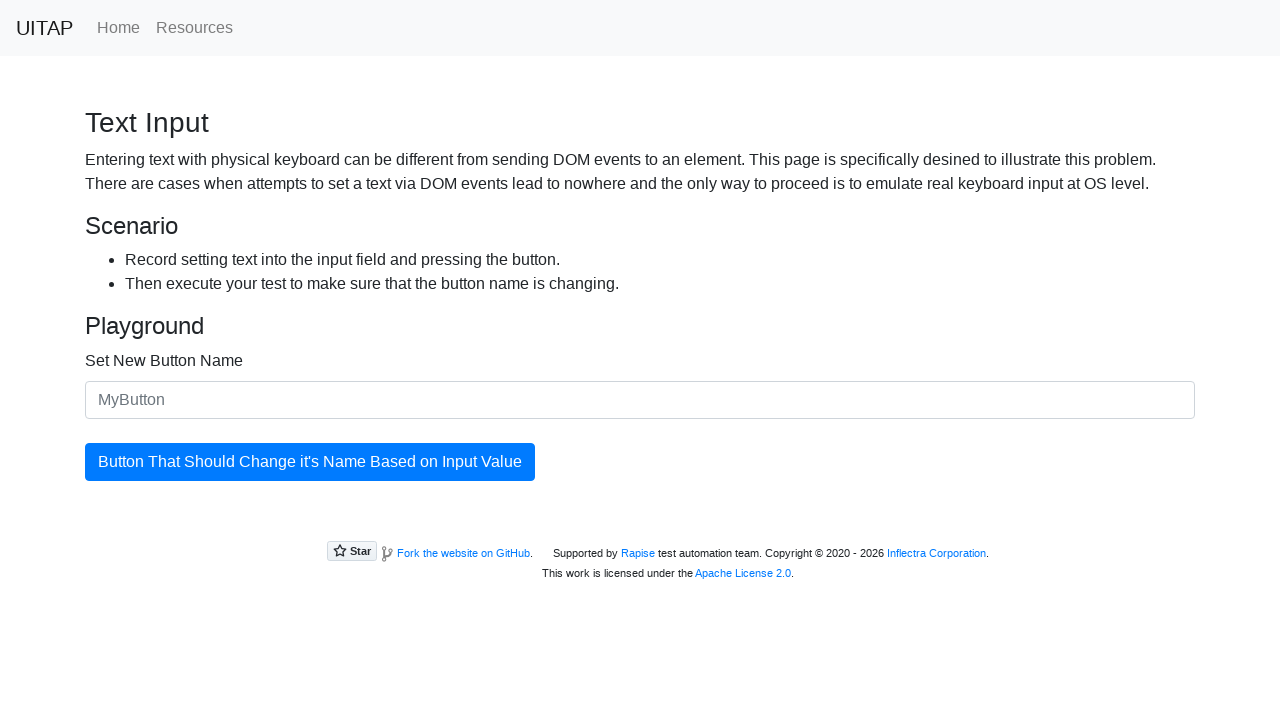

Text input field loaded
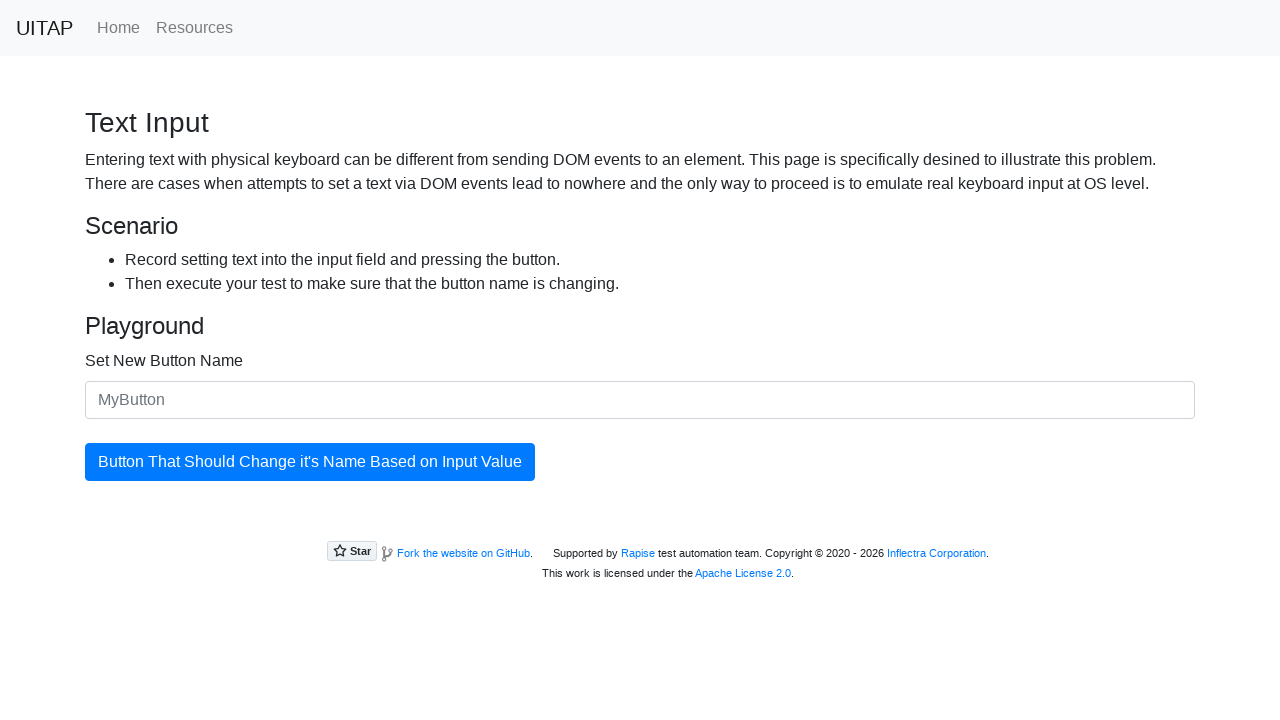

Filled text input field with 'Test' on #newButtonName
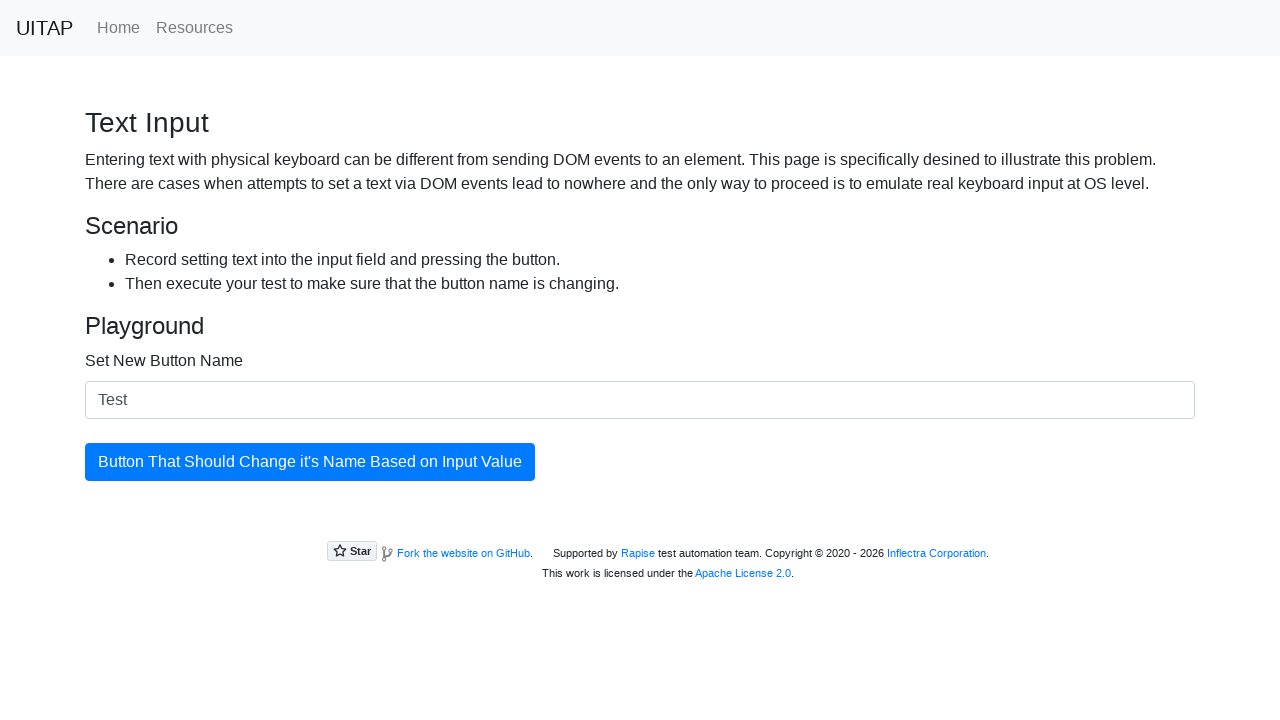

Clicked the button to update its name at (310, 462) on #updatingButton
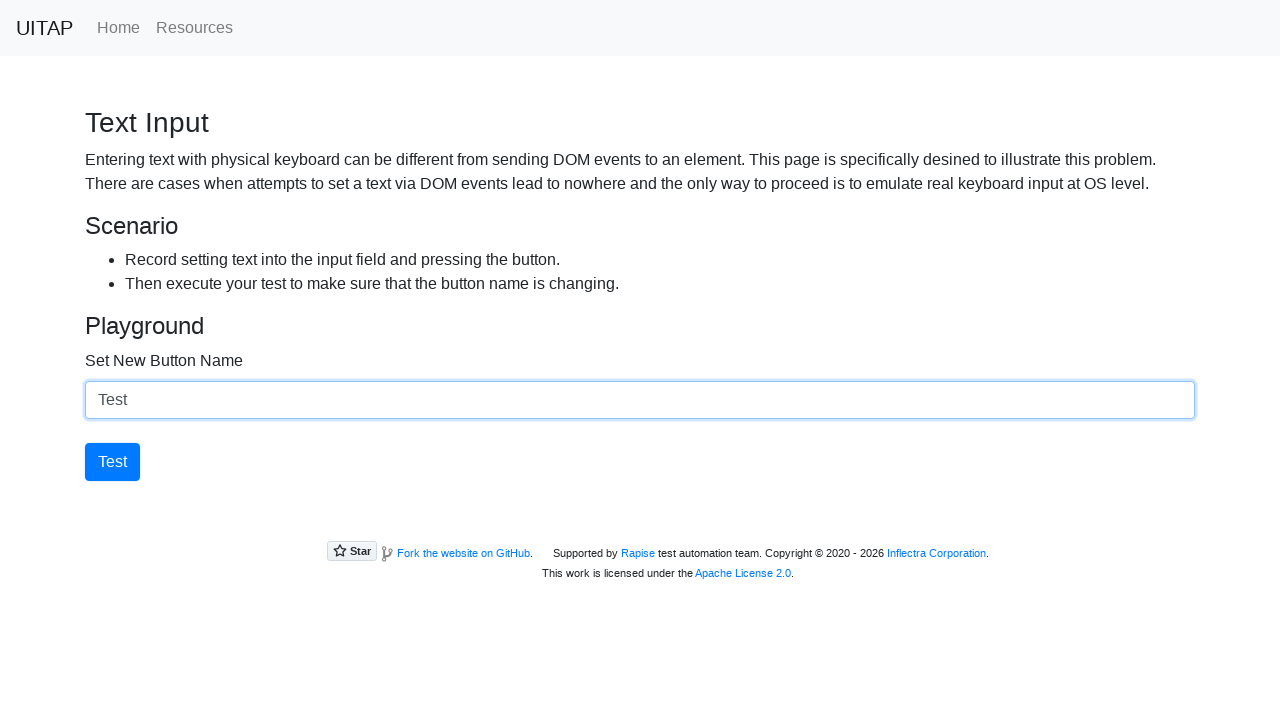

Button element is ready
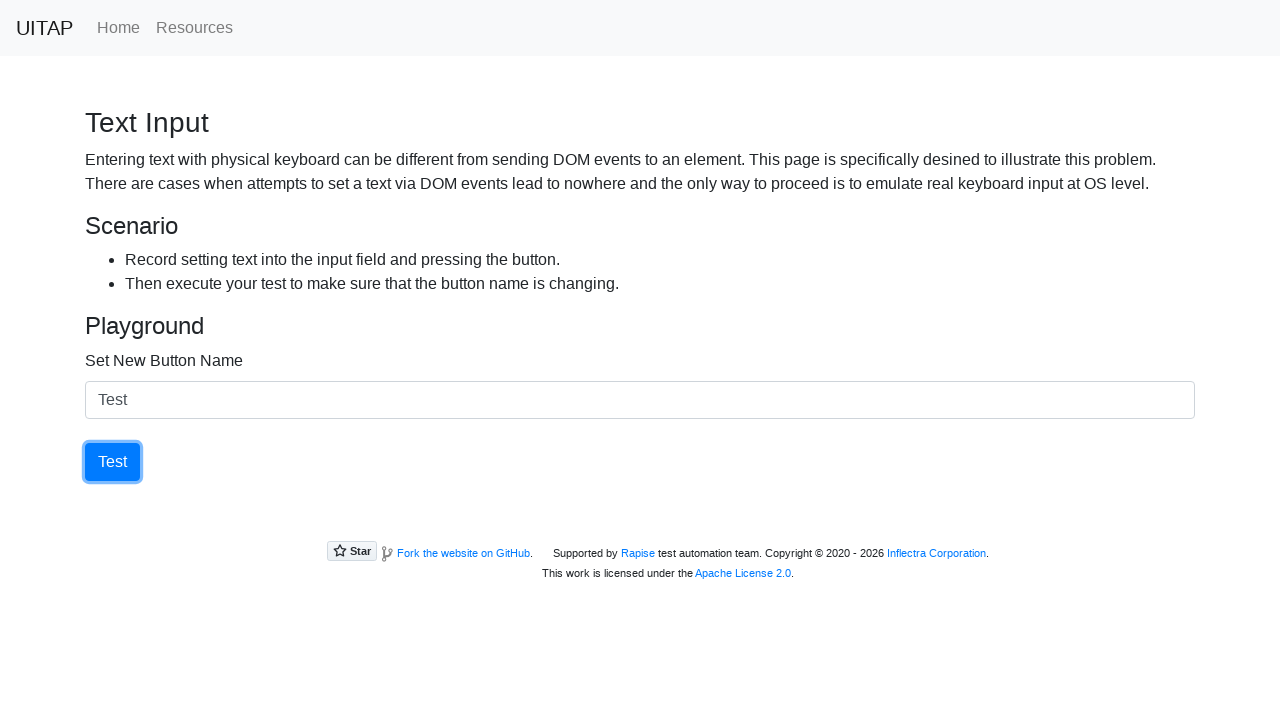

Retrieved button text
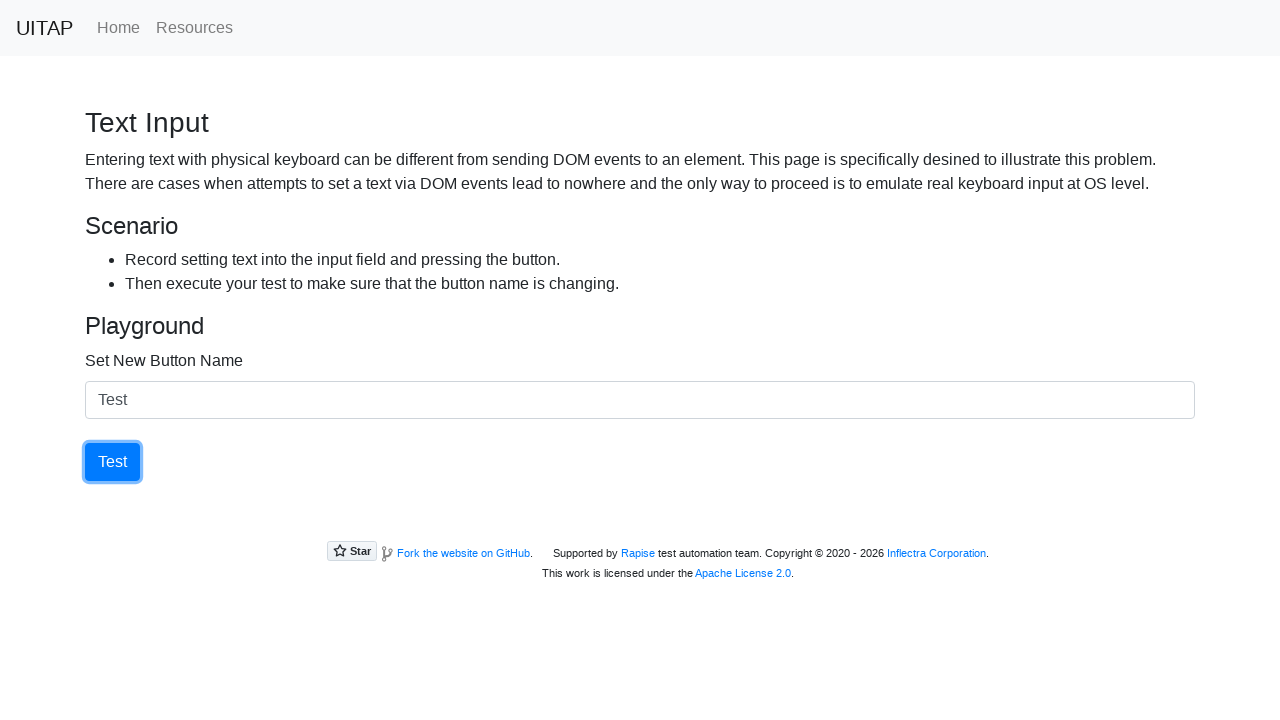

Verified button text updated to 'Test'
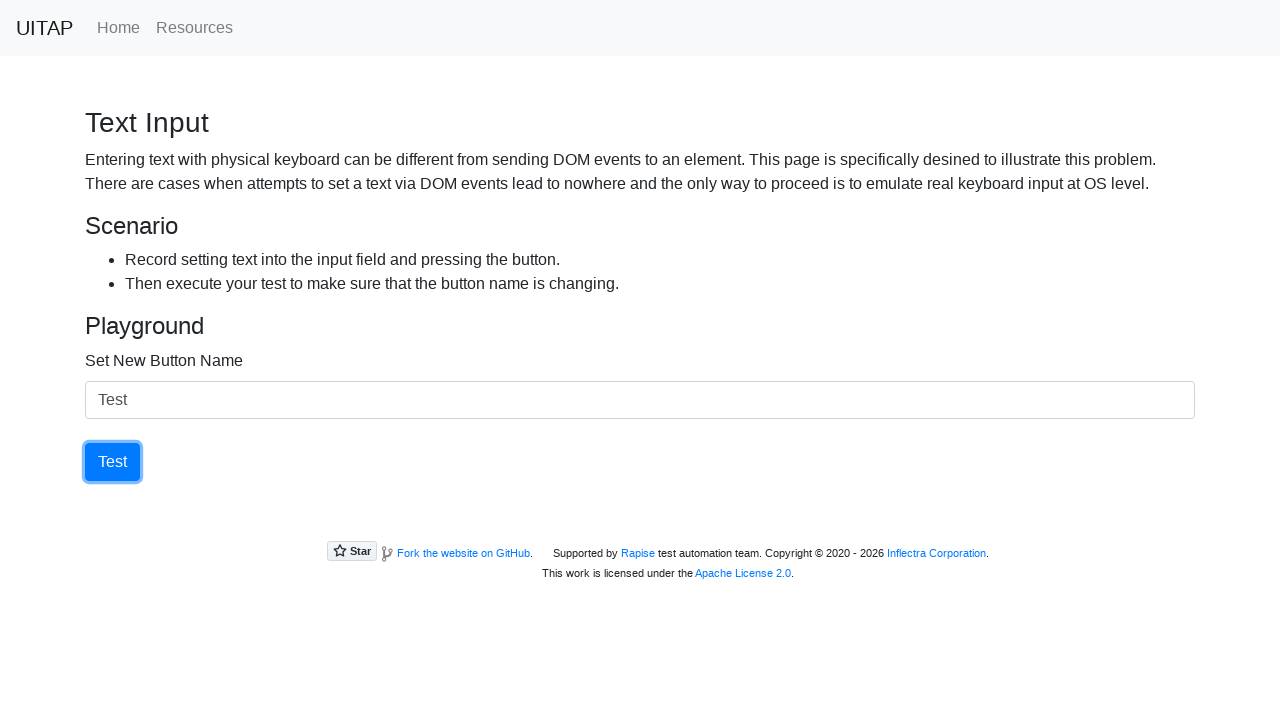

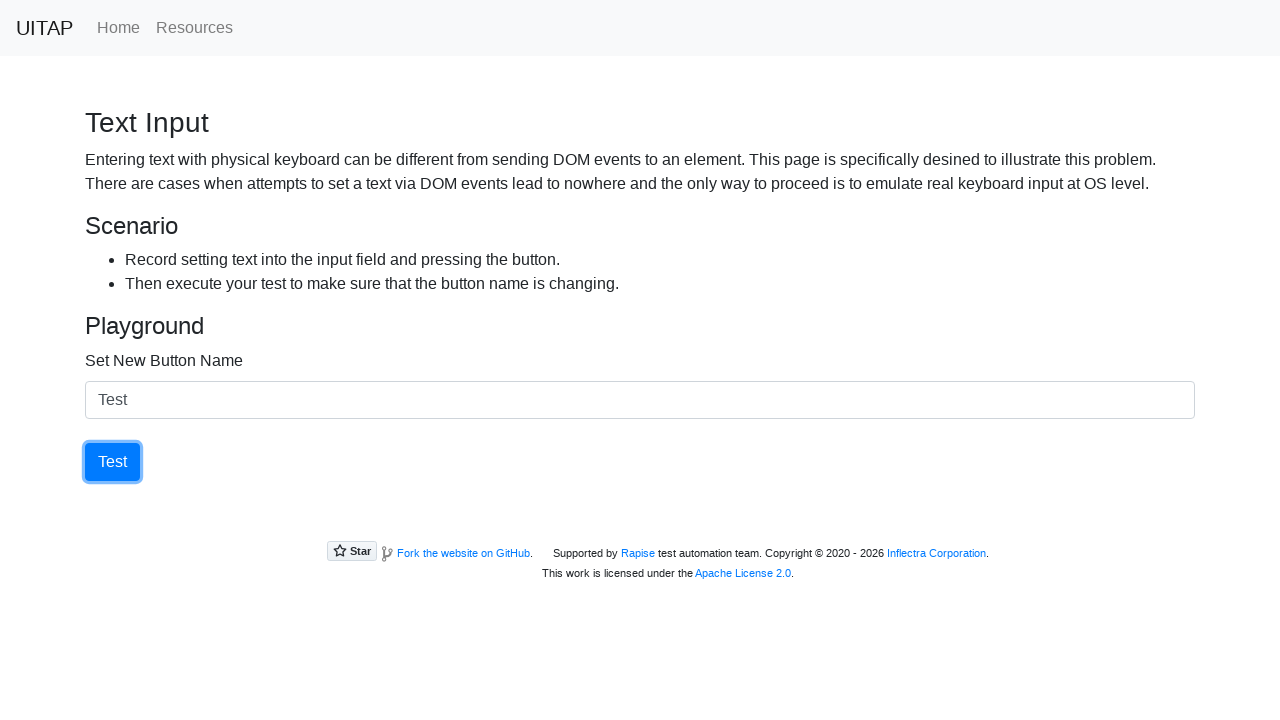